Tests form filling functionality by clicking a specific link (with text calculated from a math formula), then filling out a form with first name, last name, city, and country fields, and submitting it.

Starting URL: http://suninjuly.github.io/find_link_text

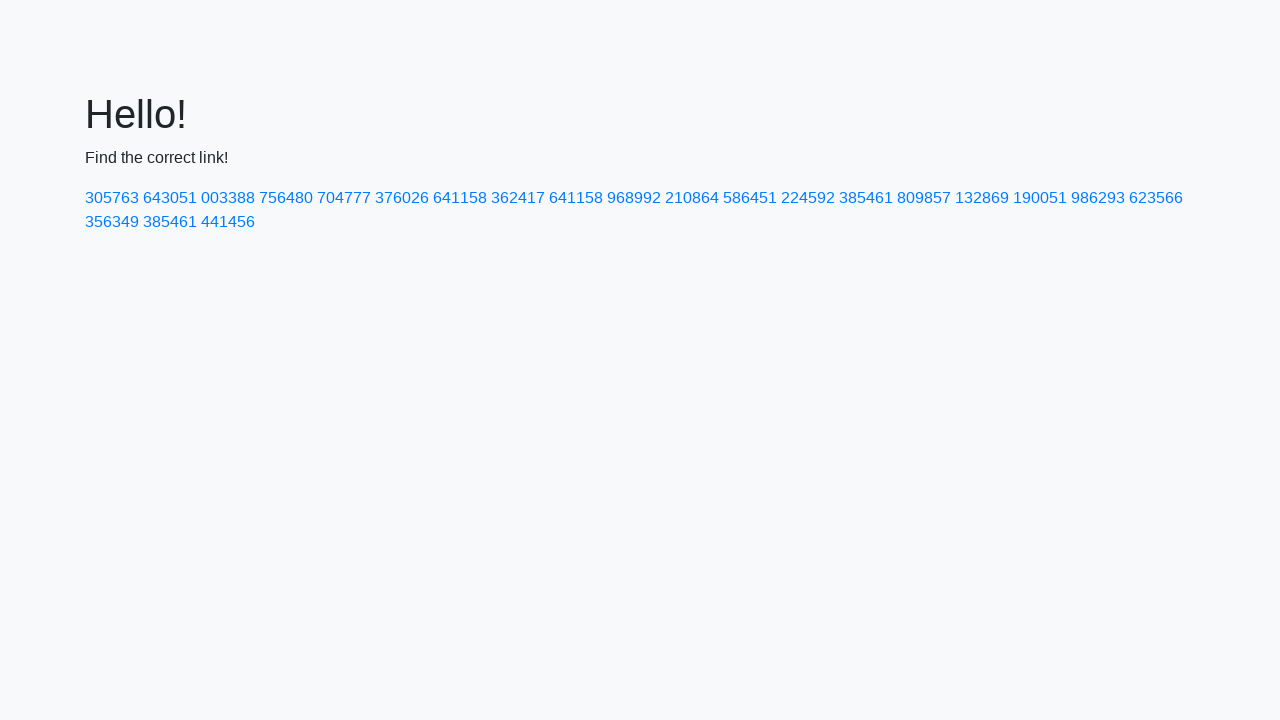

Clicked link with text '224592' (calculated from pi^e * 10000) at (808, 198) on a:text('224592')
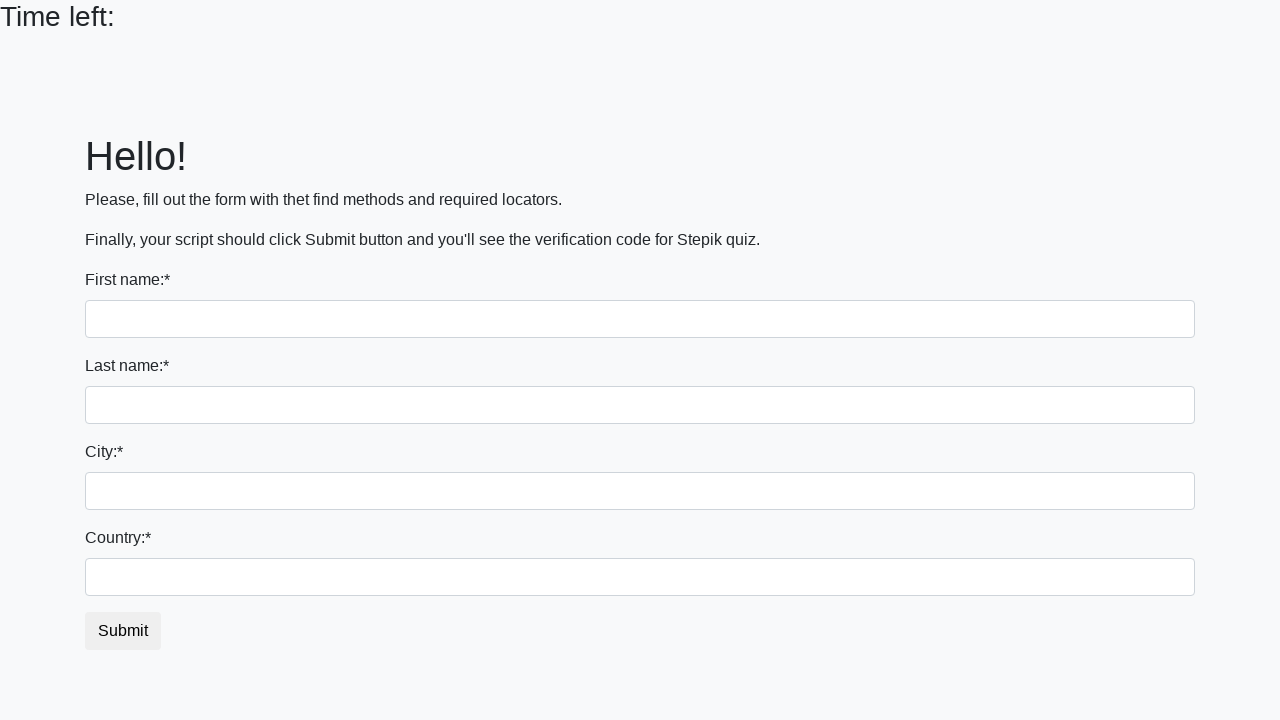

Filled first name field with 'Ivan' on input
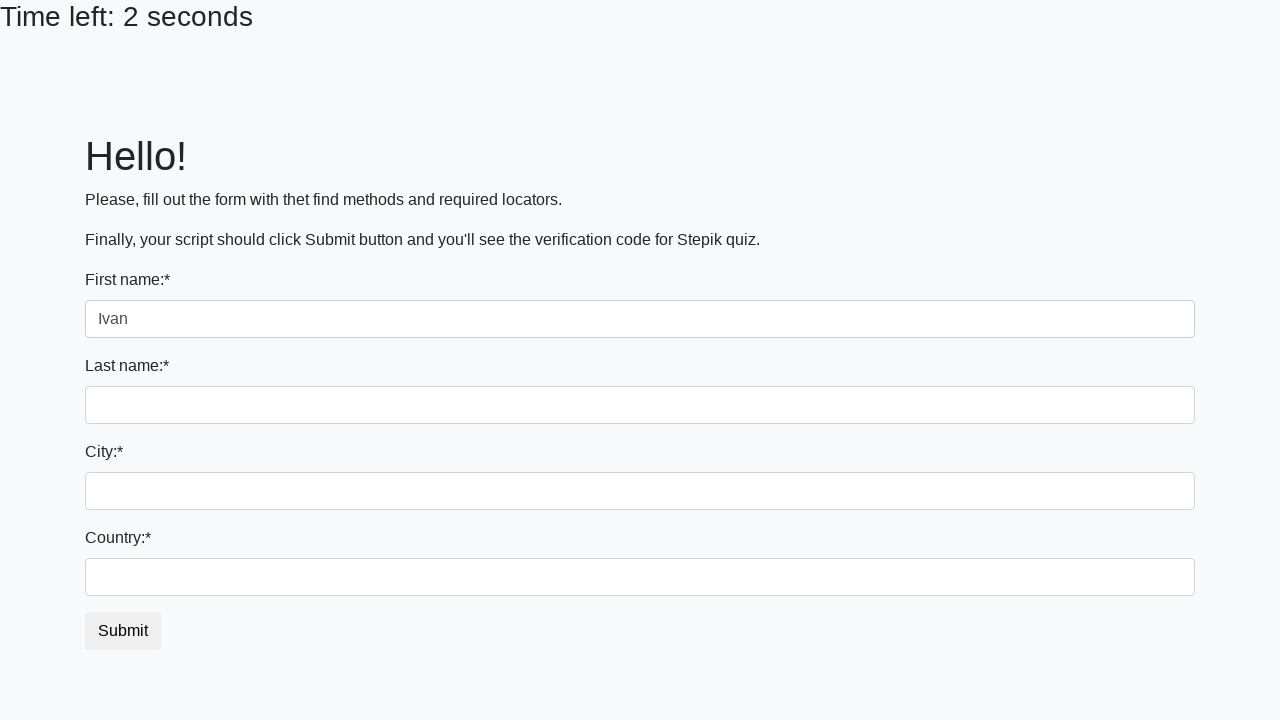

Filled last name field with 'Petrov' on input[name='last_name']
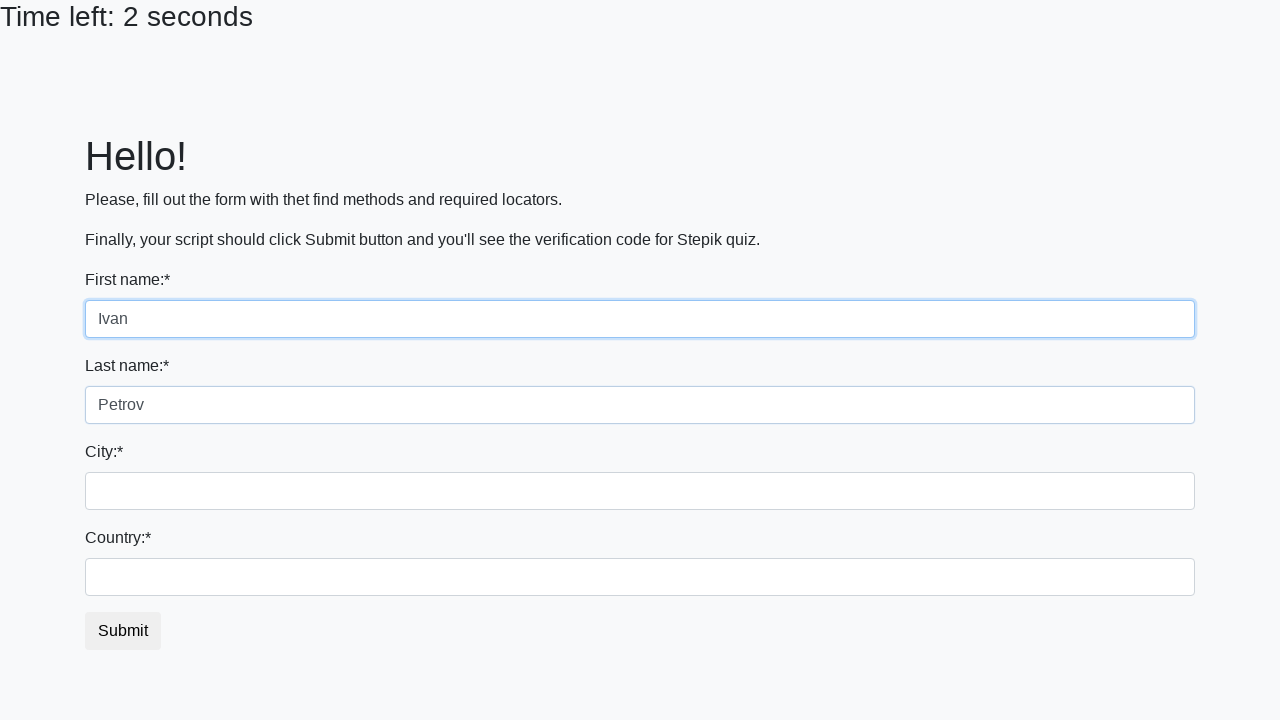

Filled city field with 'Smolensk' on .city
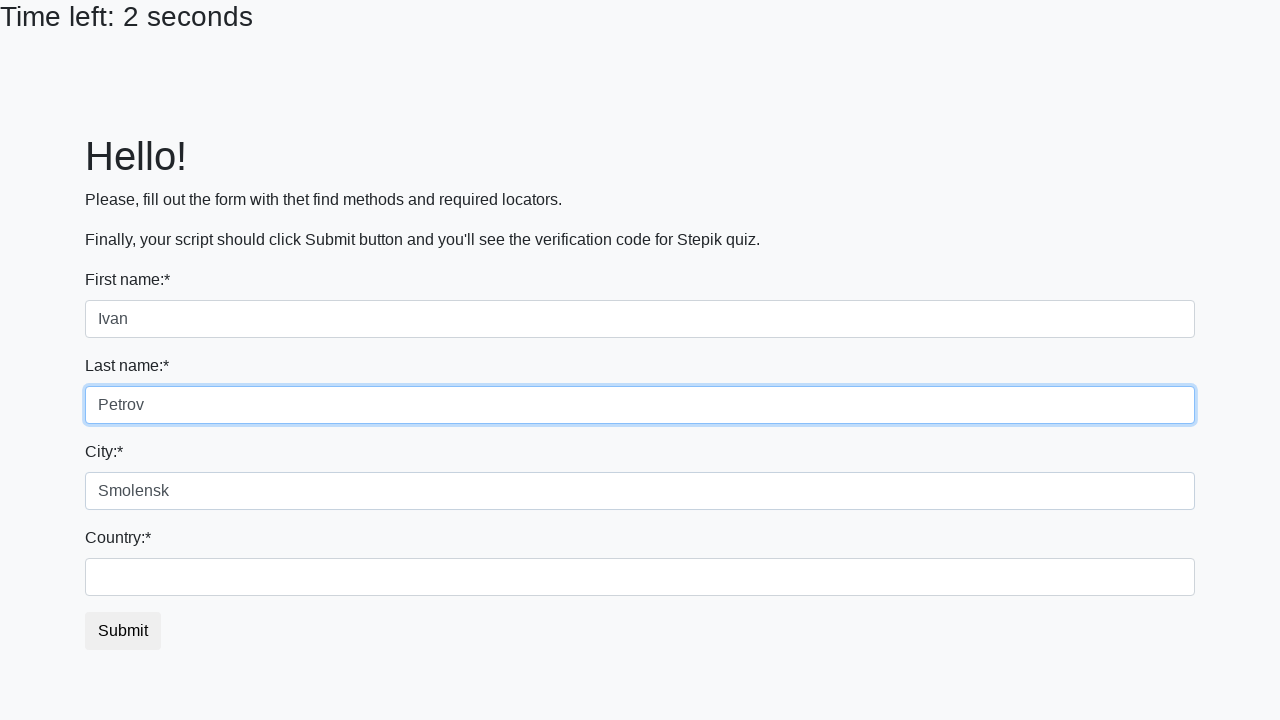

Filled country field with 'Russia' on #country
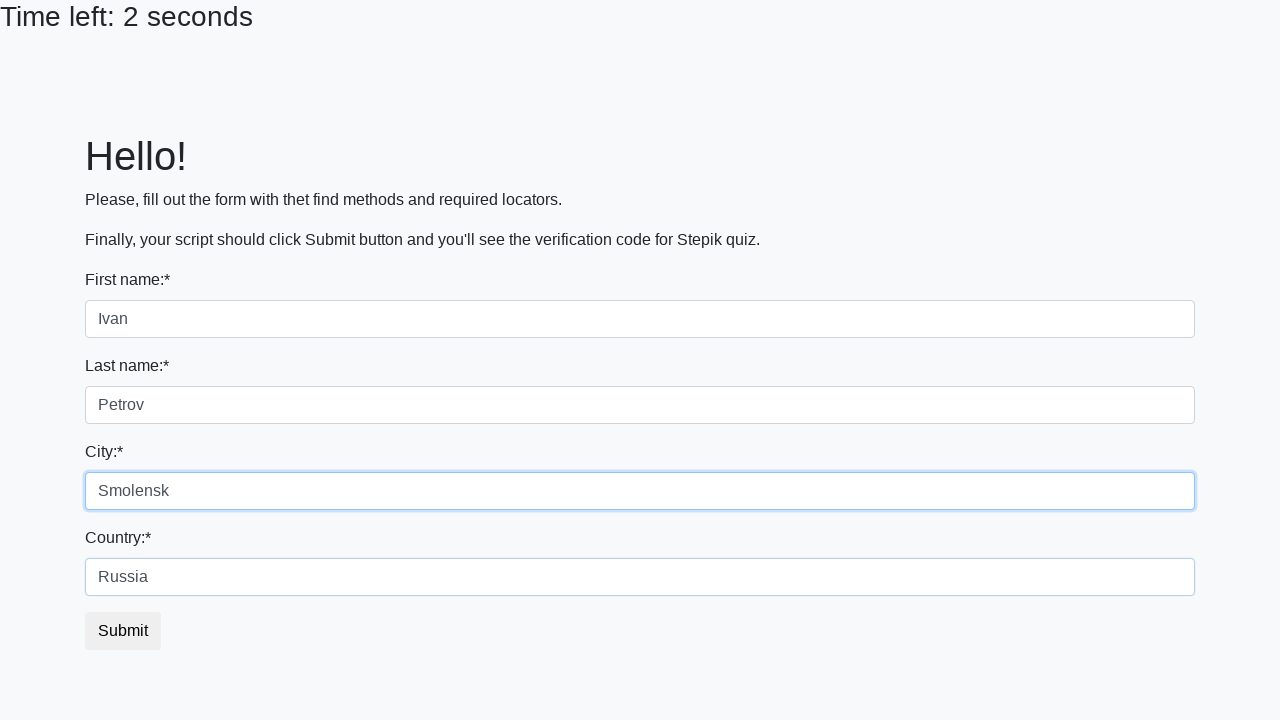

Clicked submit button to submit form at (123, 631) on button.btn
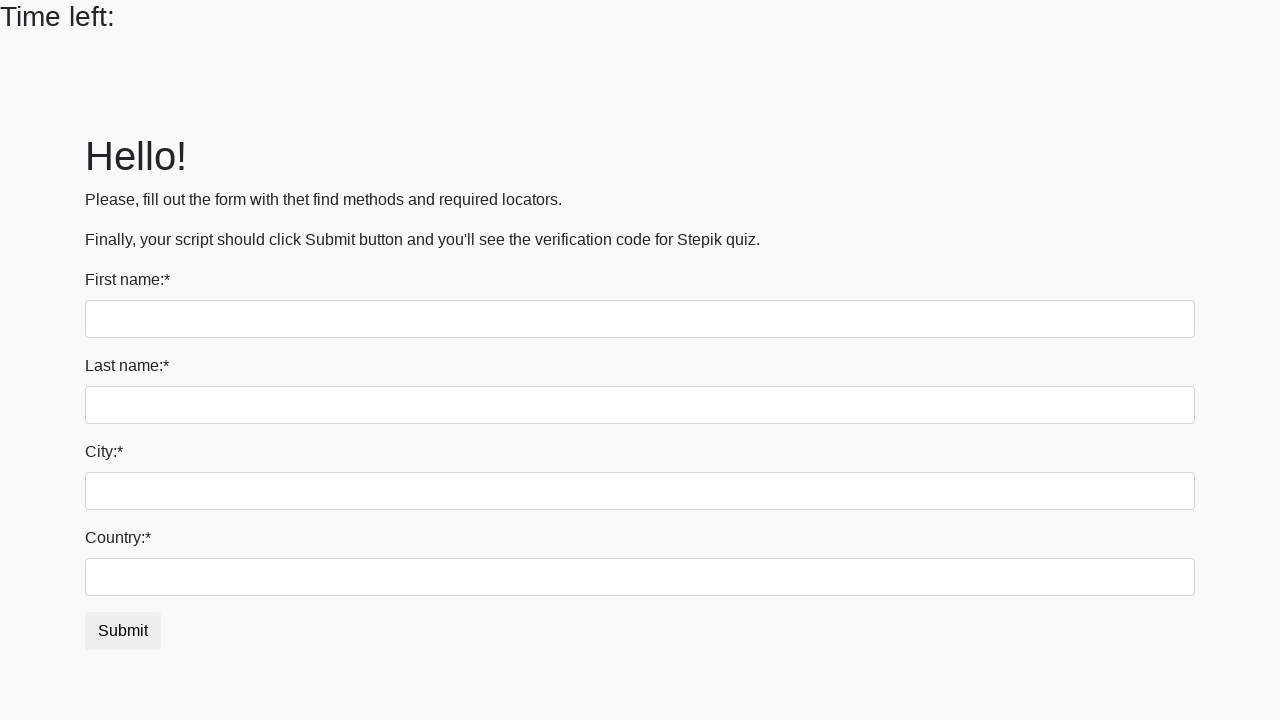

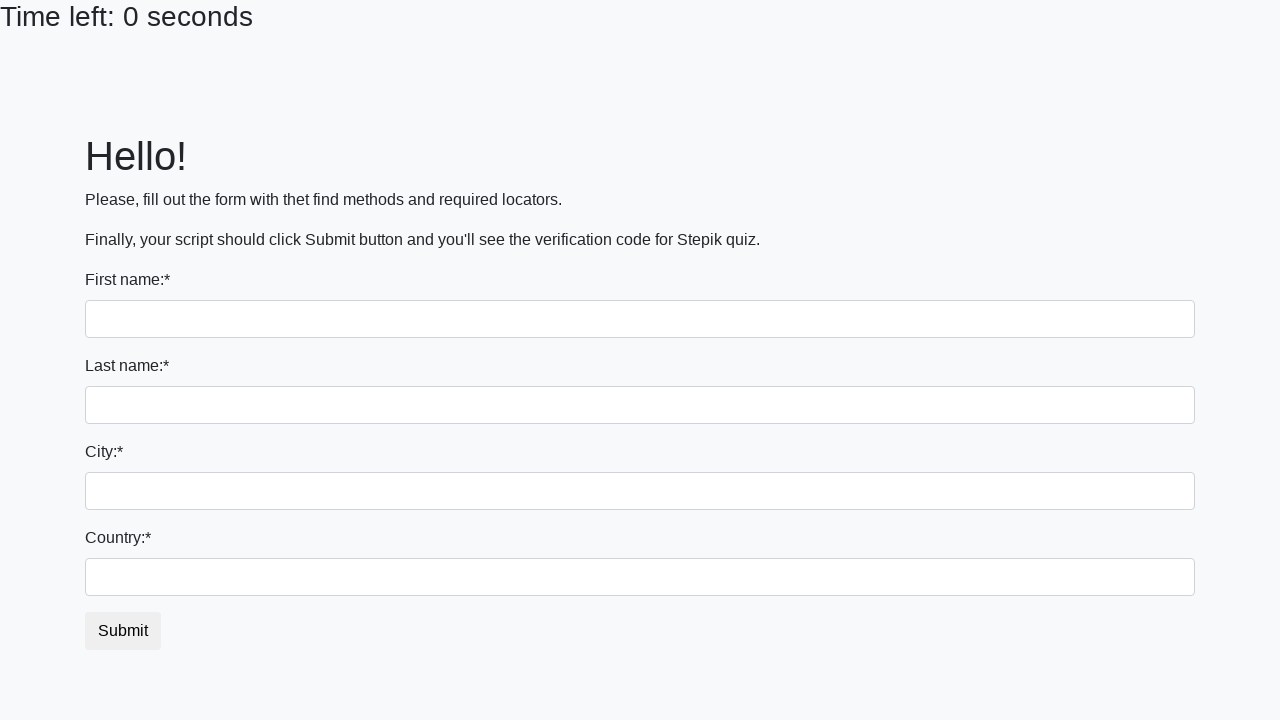